Navigates to WebTable page, clicks on the 'Selenium' cell in the table and verifies navigation to a new page

Starting URL: https://qavbox.github.io/demo/

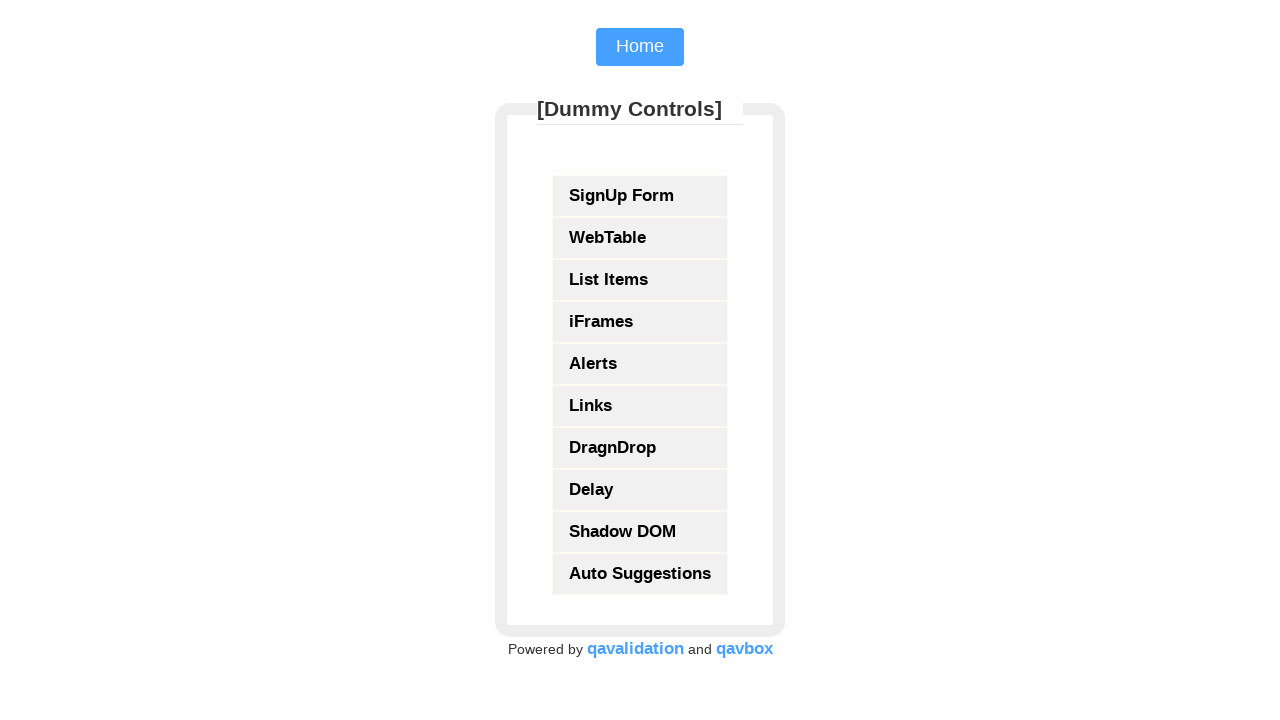

Clicked on WebTable link at (640, 238) on text=WebTable
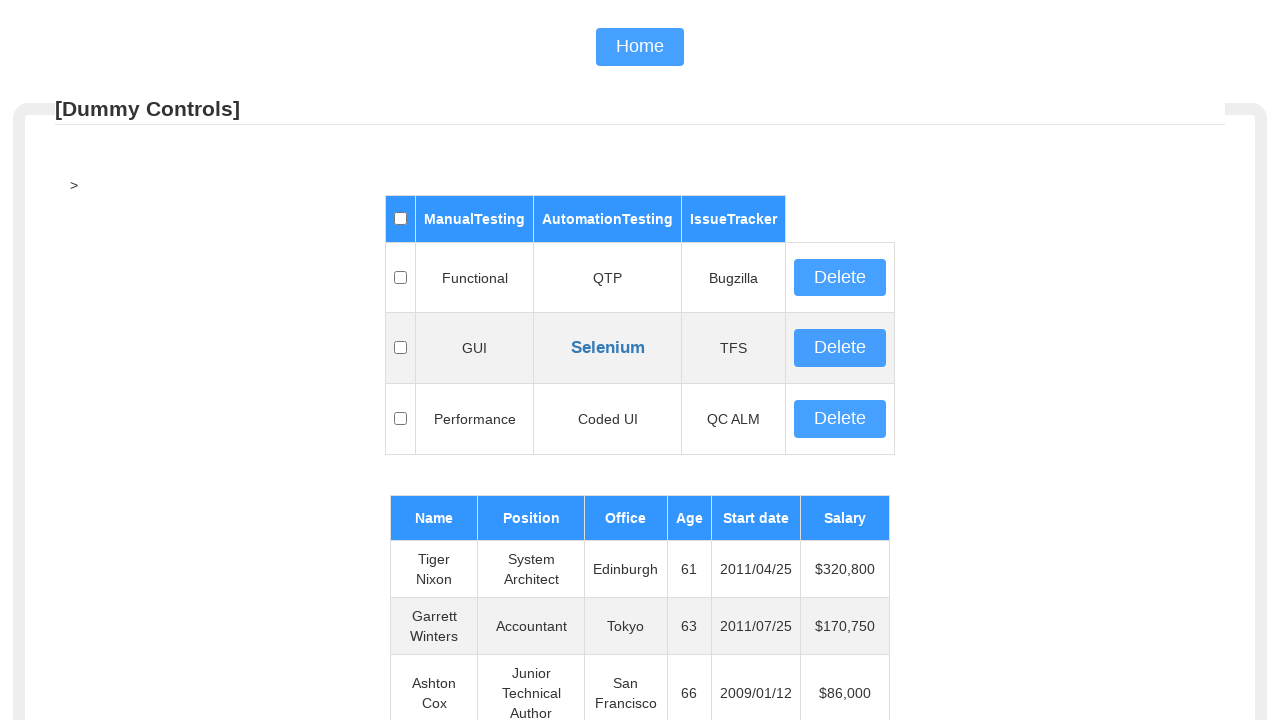

WebTable loaded
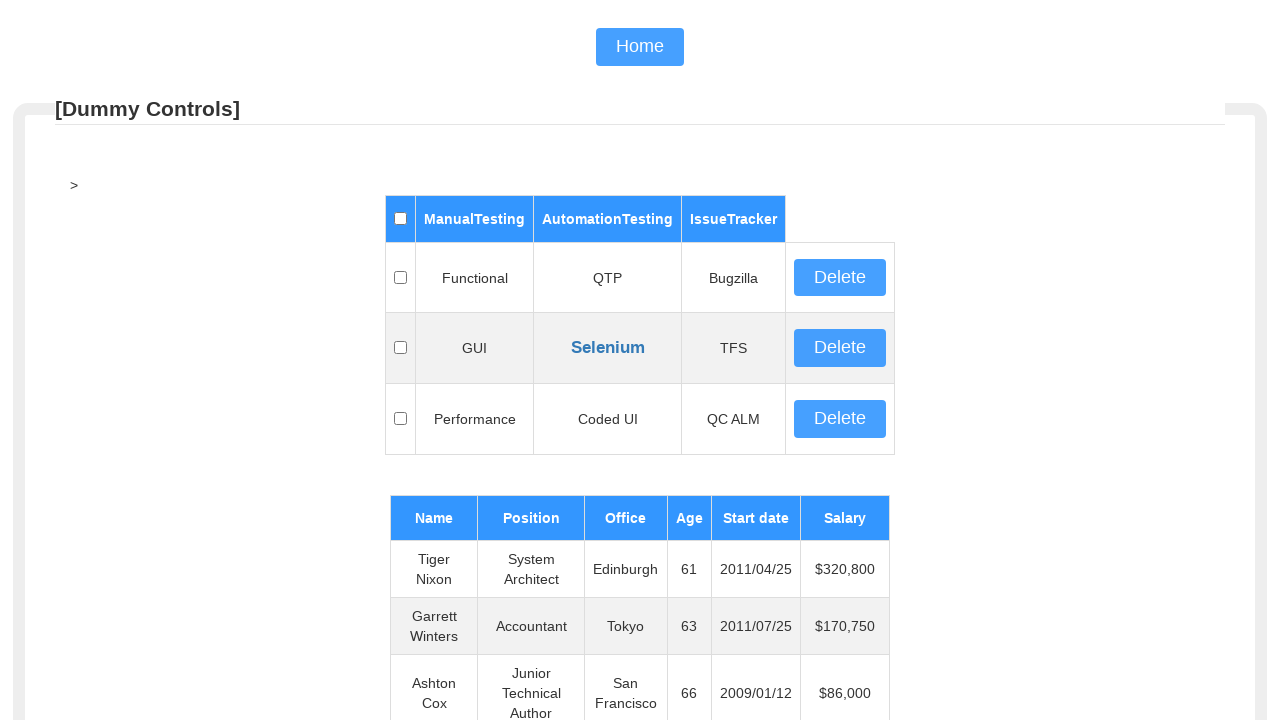

Clicked on 'Selenium' cell in the table at (608, 348) on #table01 tbody tr:nth-child(2) td:has-text('Selenium')
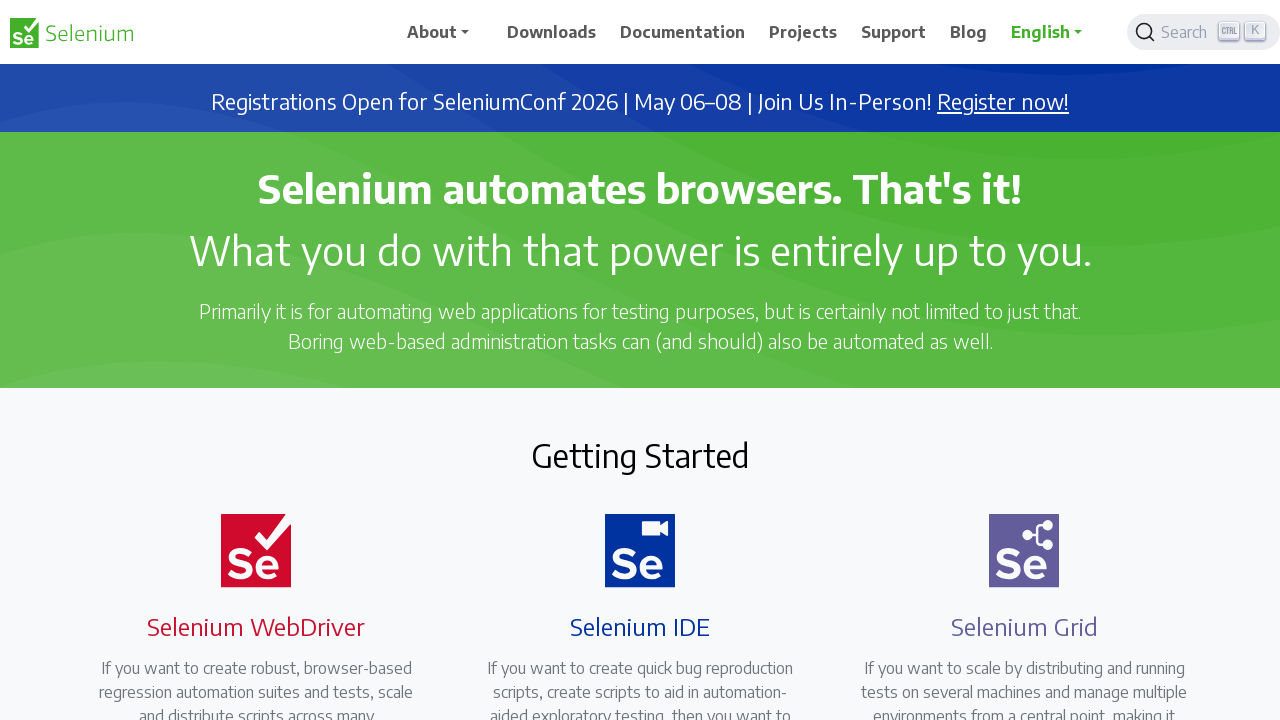

Navigated to new page and content loaded
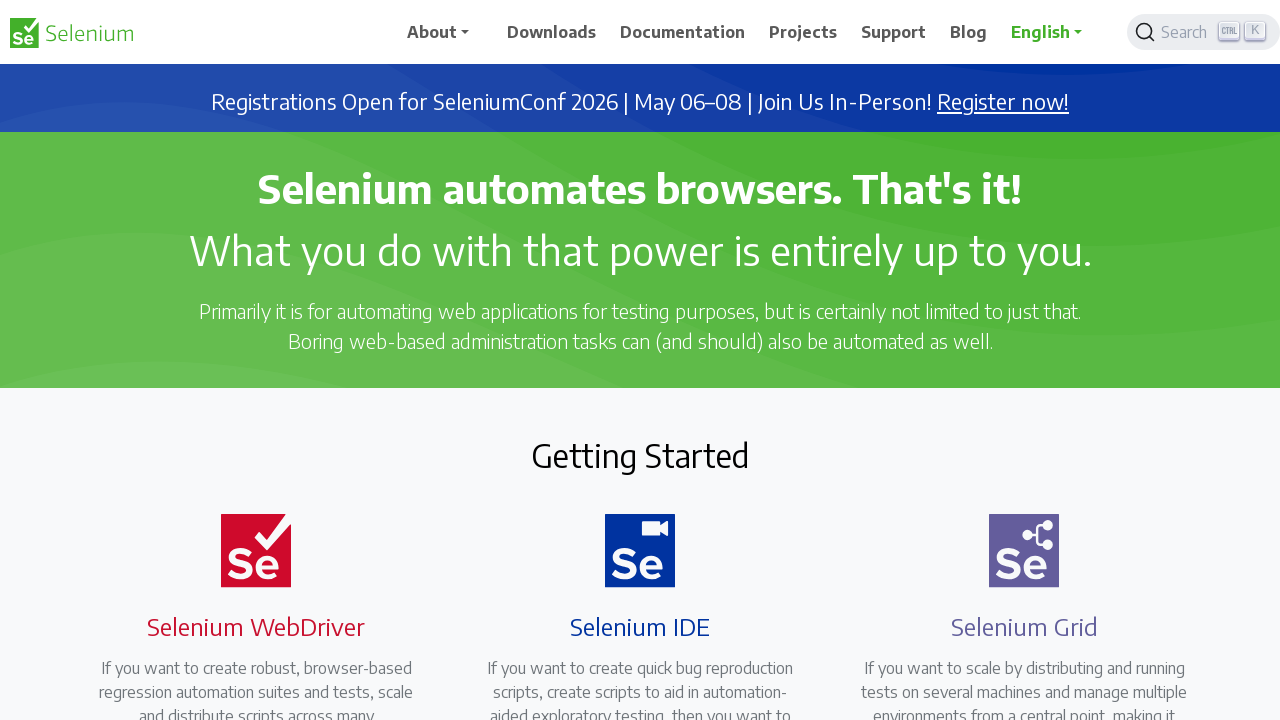

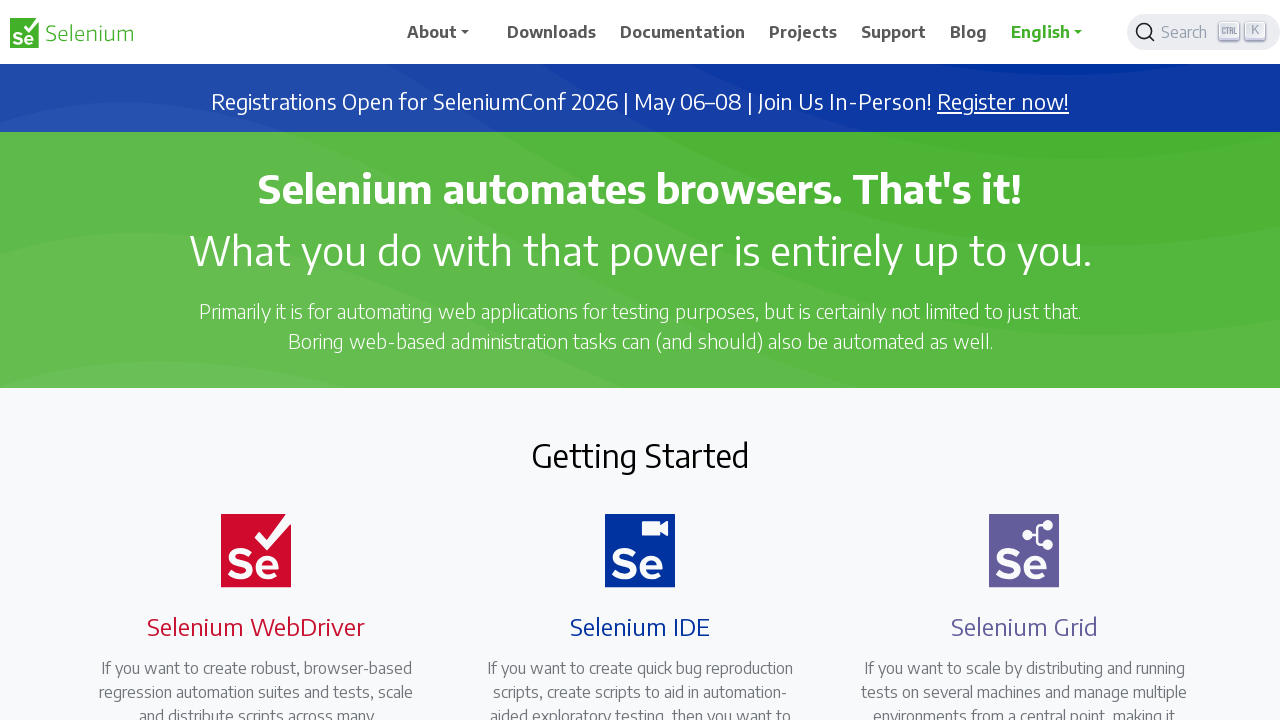